Tests JavaScript confirmation alert handling by clicking a button to trigger the alert, accepting it, and verifying the result message displays correctly on the page.

Starting URL: http://the-internet.herokuapp.com/javascript_alerts

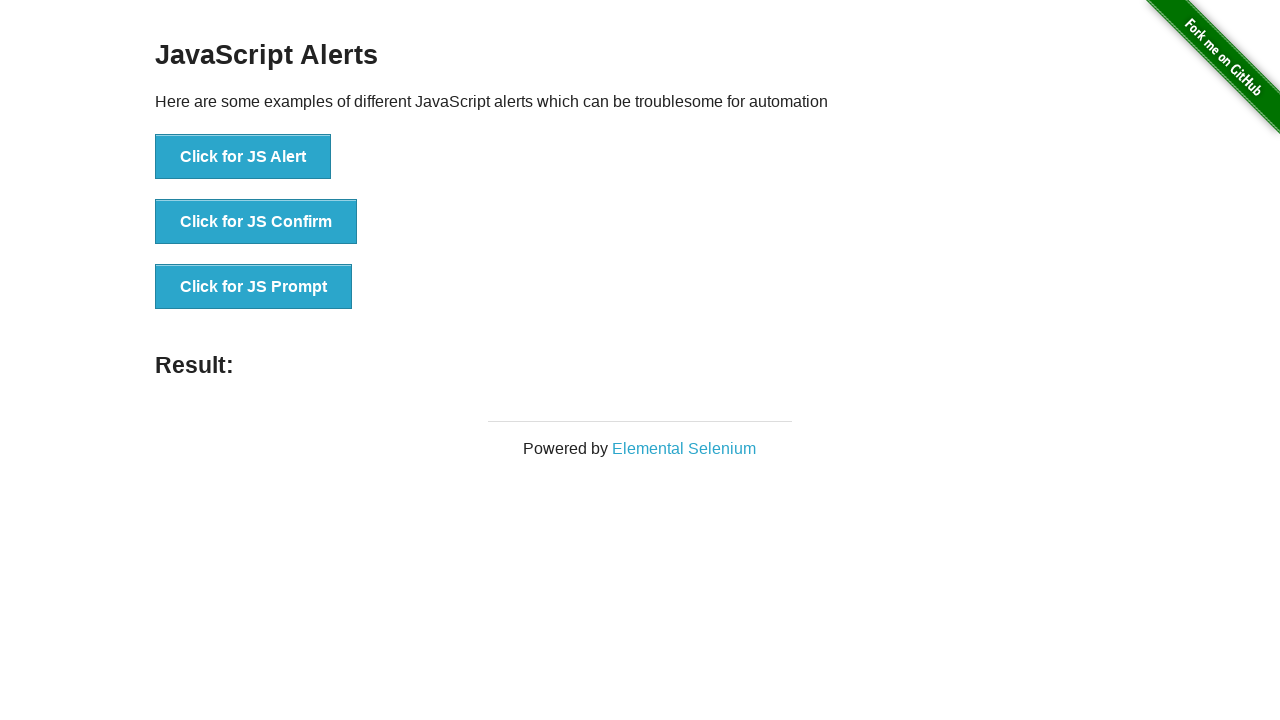

Clicked the second button to trigger JavaScript confirmation alert at (256, 222) on button >> nth=1
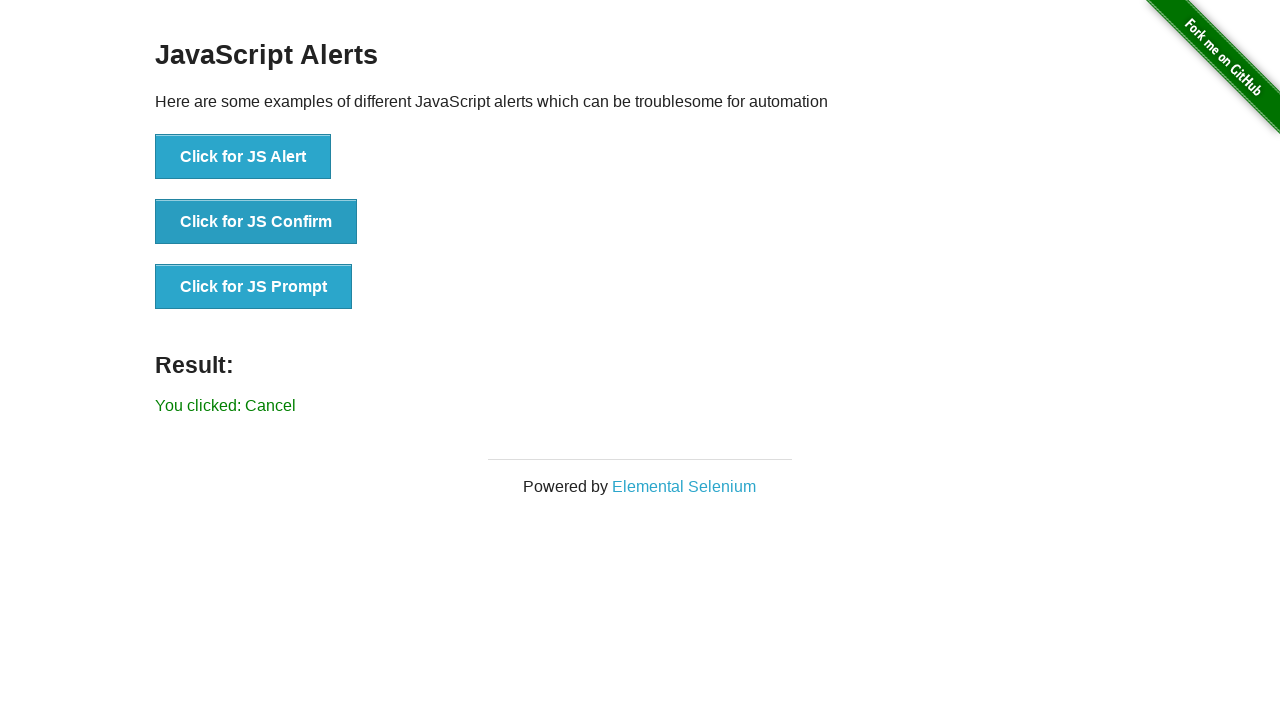

Set up dialog handler to accept confirmation alerts
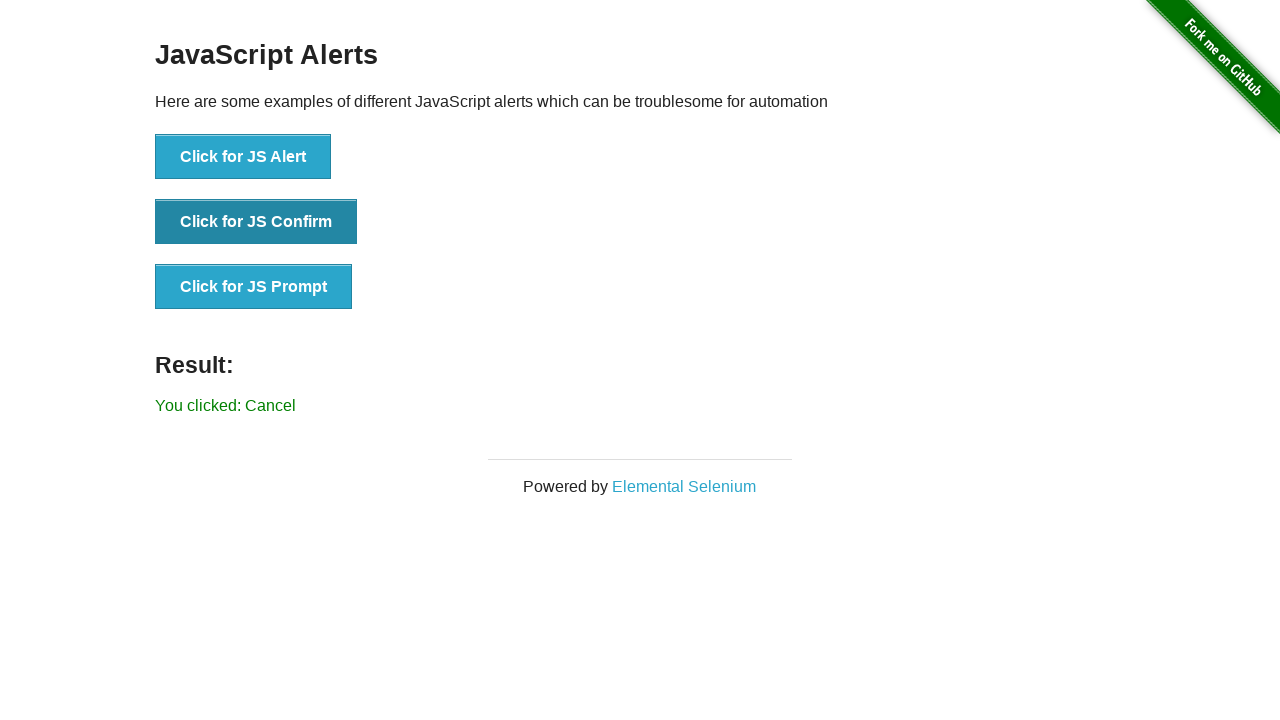

Re-clicked the second button to trigger the dialog with handler in place at (256, 222) on button >> nth=1
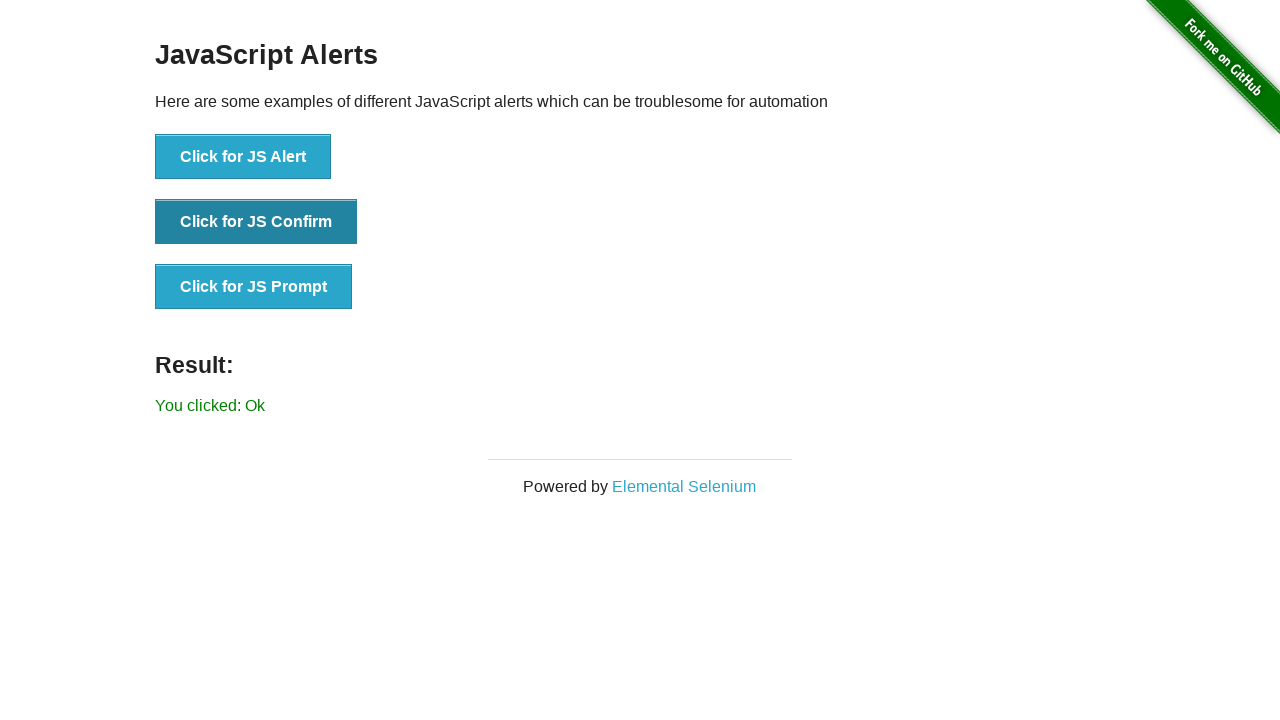

Waited for result message to appear
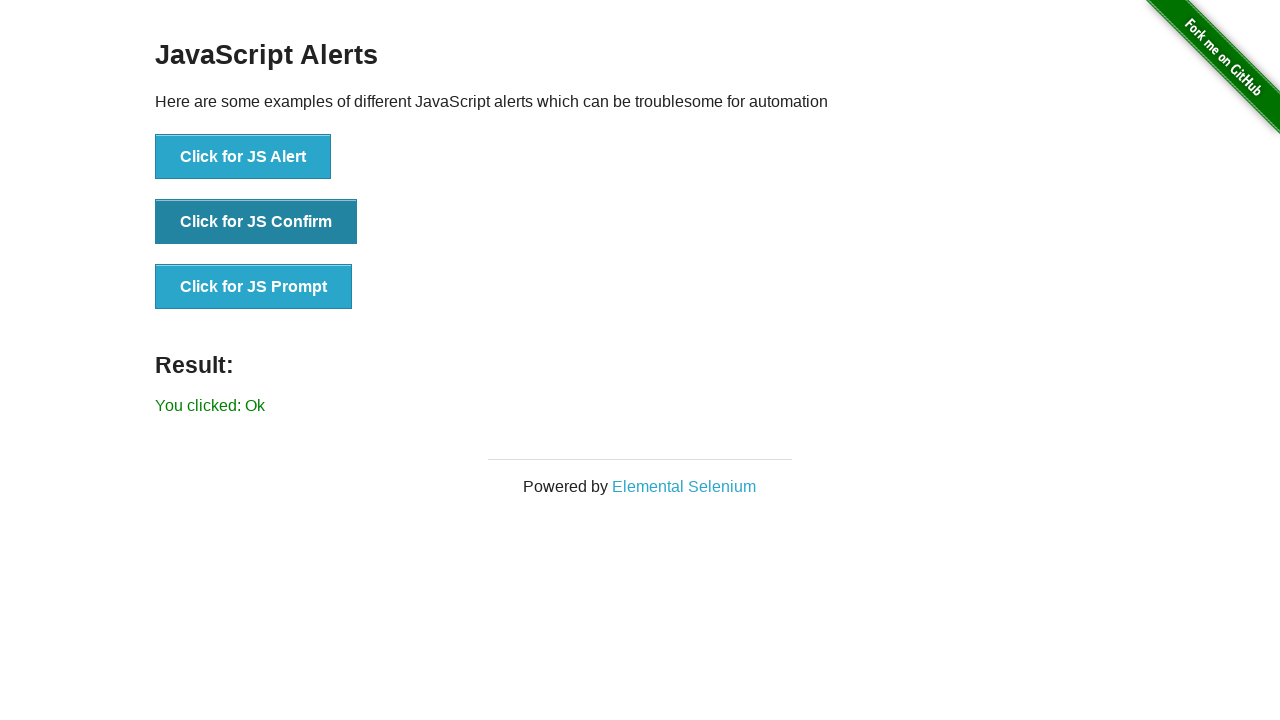

Retrieved result text content
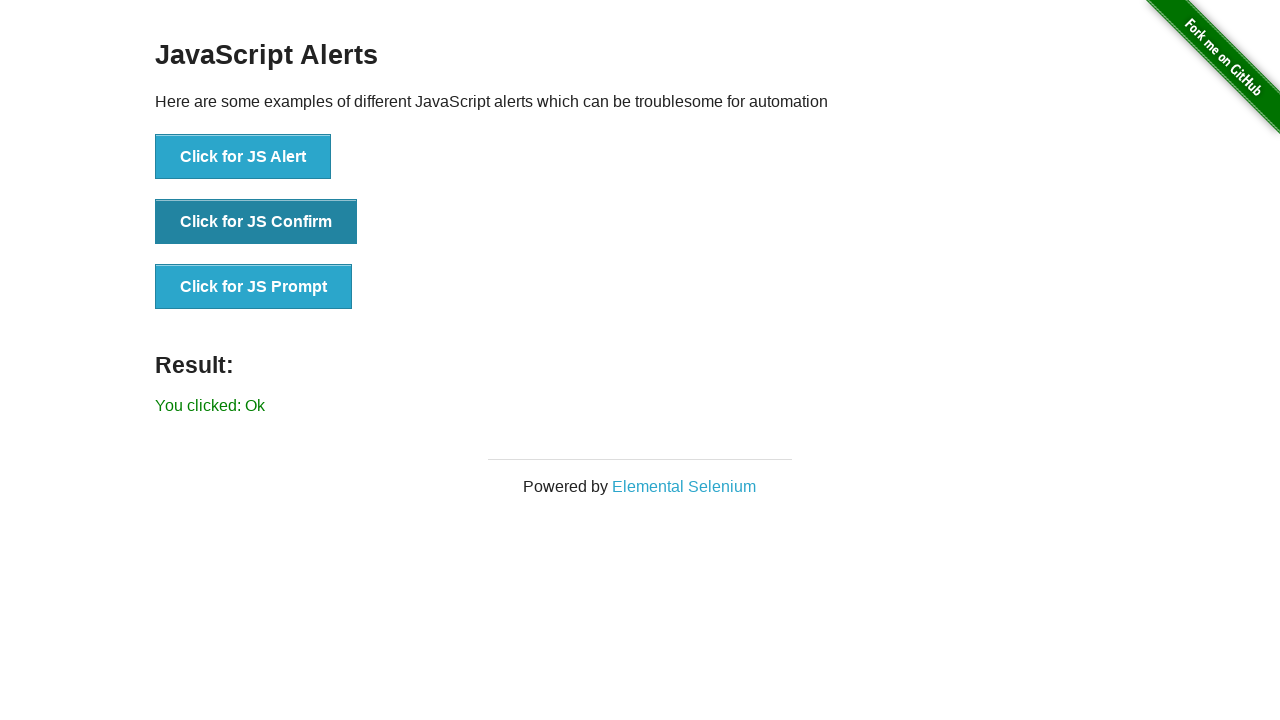

Verified result text equals 'You clicked: Ok'
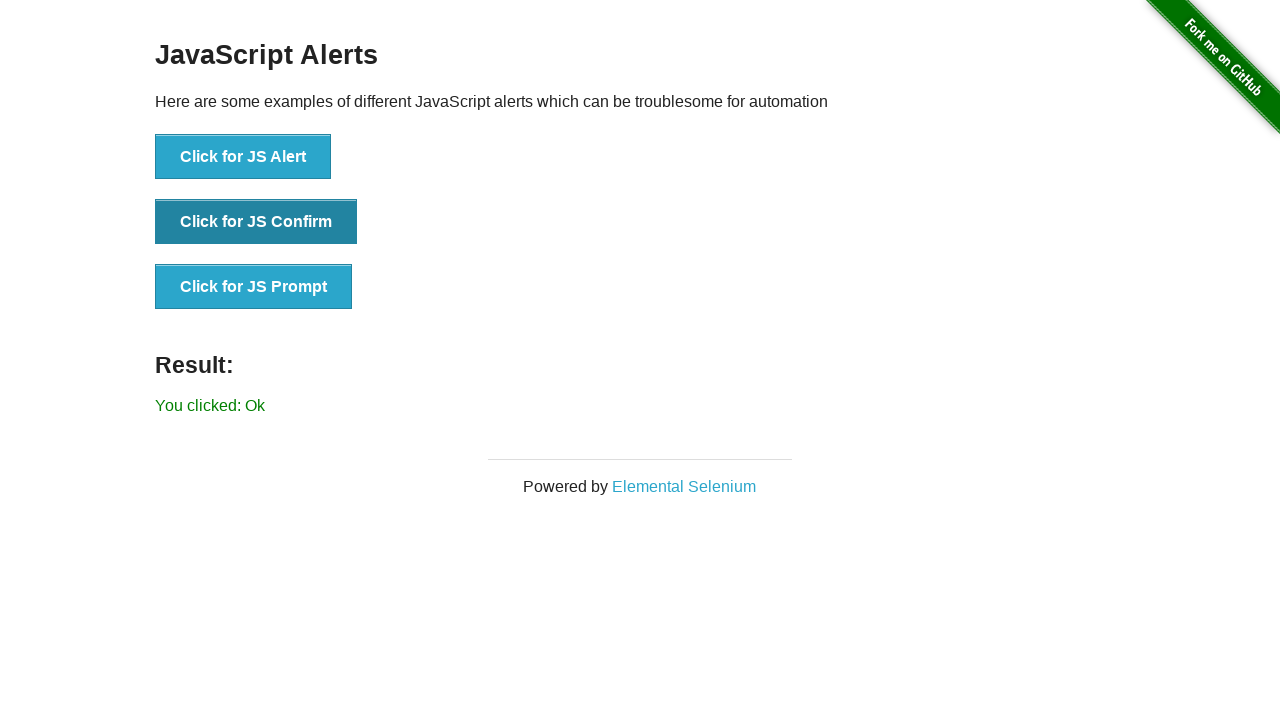

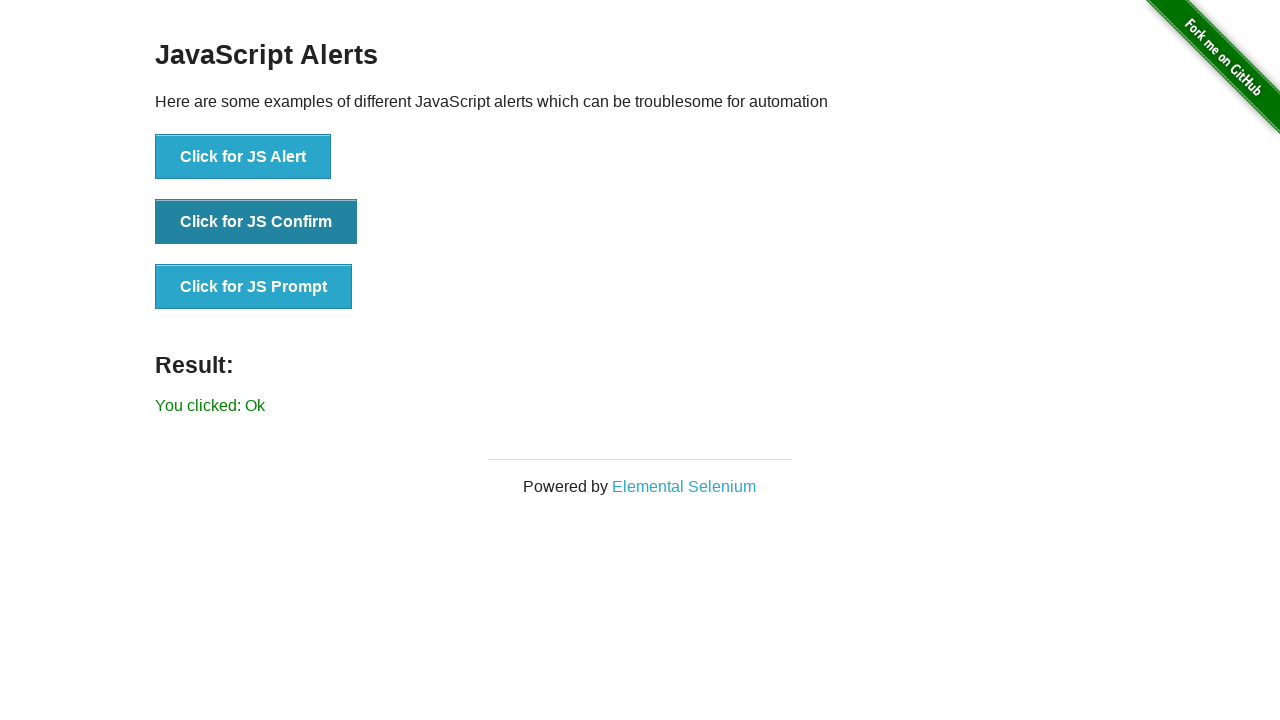